Tests alert handling by clicking a button, accepting the confirmation alert, handling a second alert, and verifying navigation to the alerted page

Starting URL: https://uljanovs.github.io/site/examples/alerts_popups

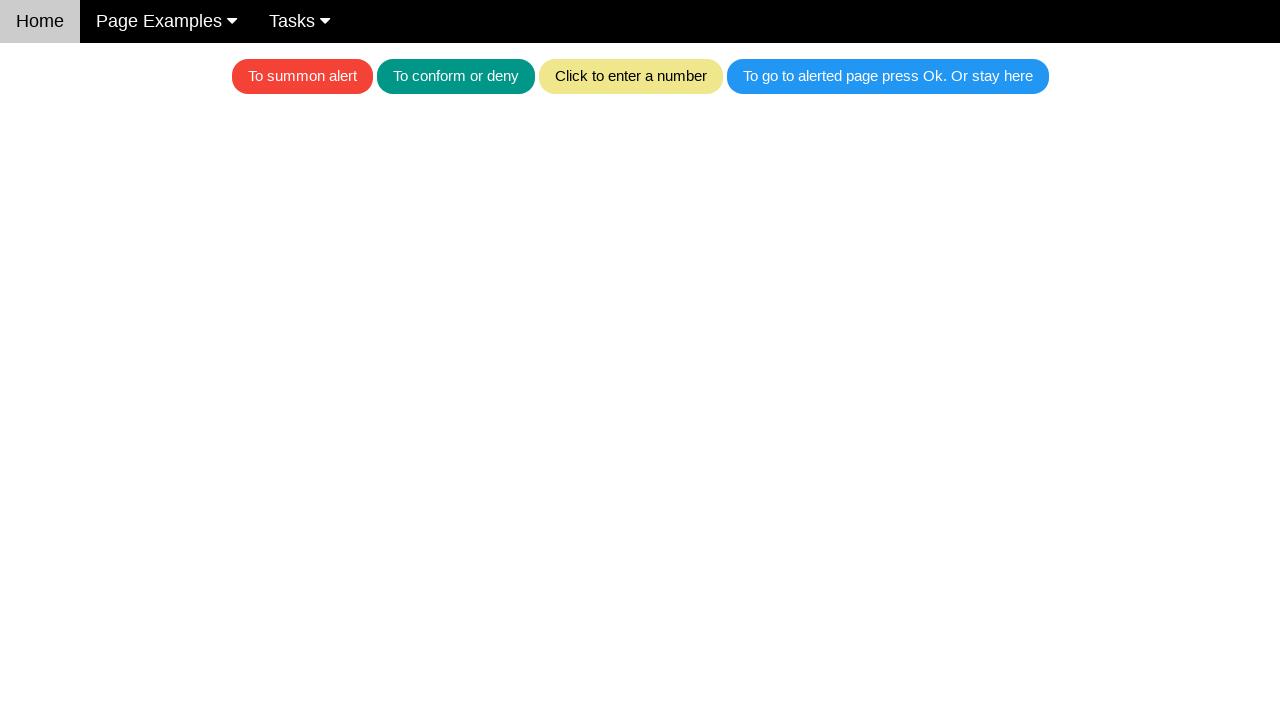

Clicked the blue button to trigger alert at (888, 76) on .w3-blue
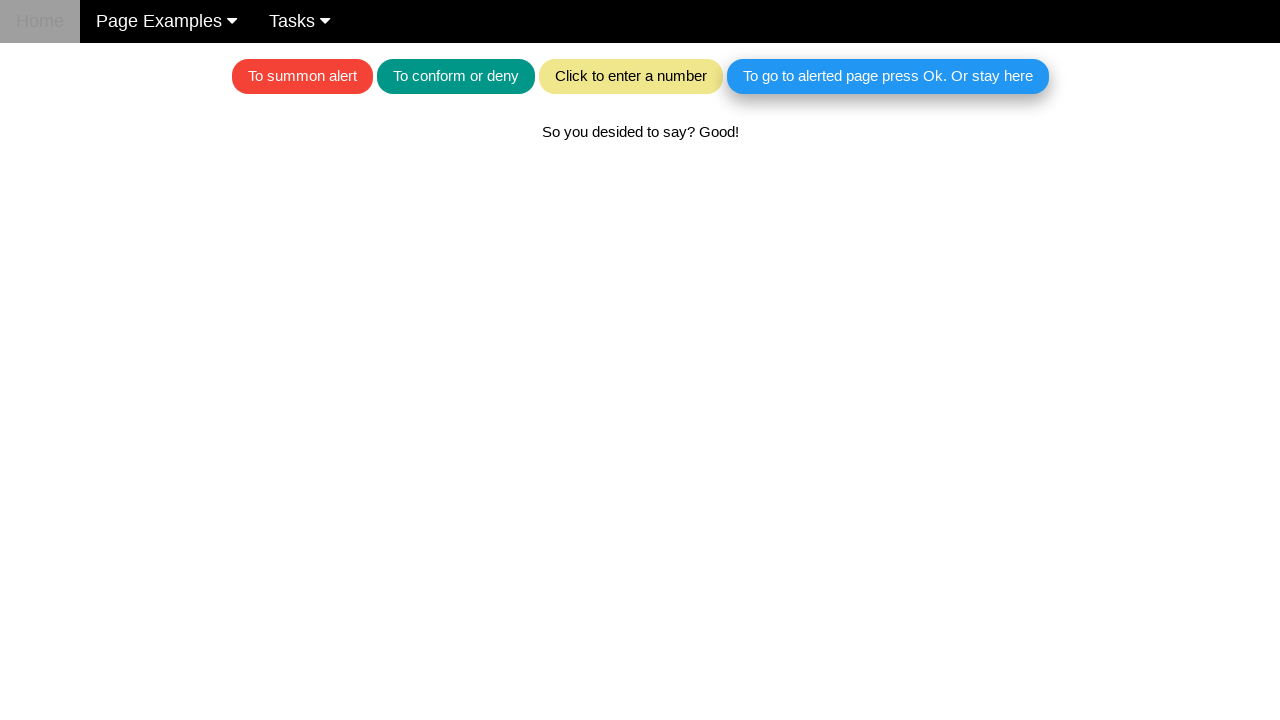

Set up dialog handler to accept confirmation alerts
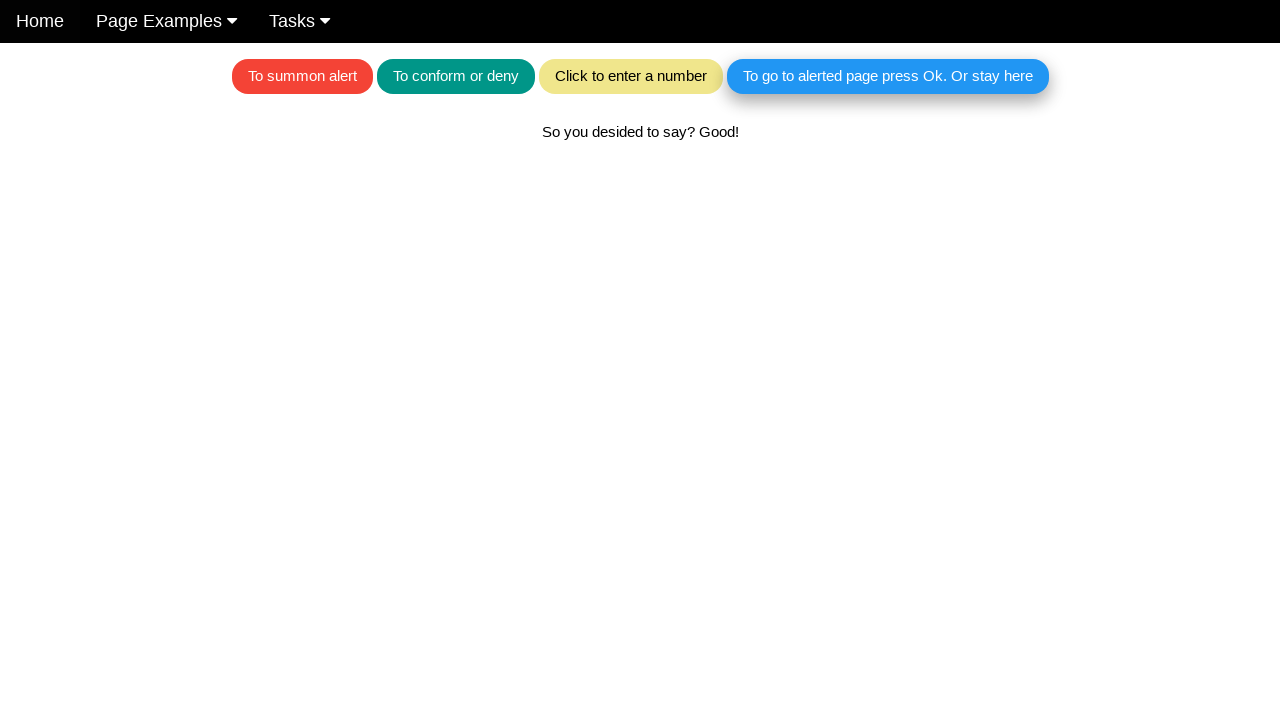

Clicked the blue button again, triggering second alert which was accepted at (888, 76) on .w3-blue
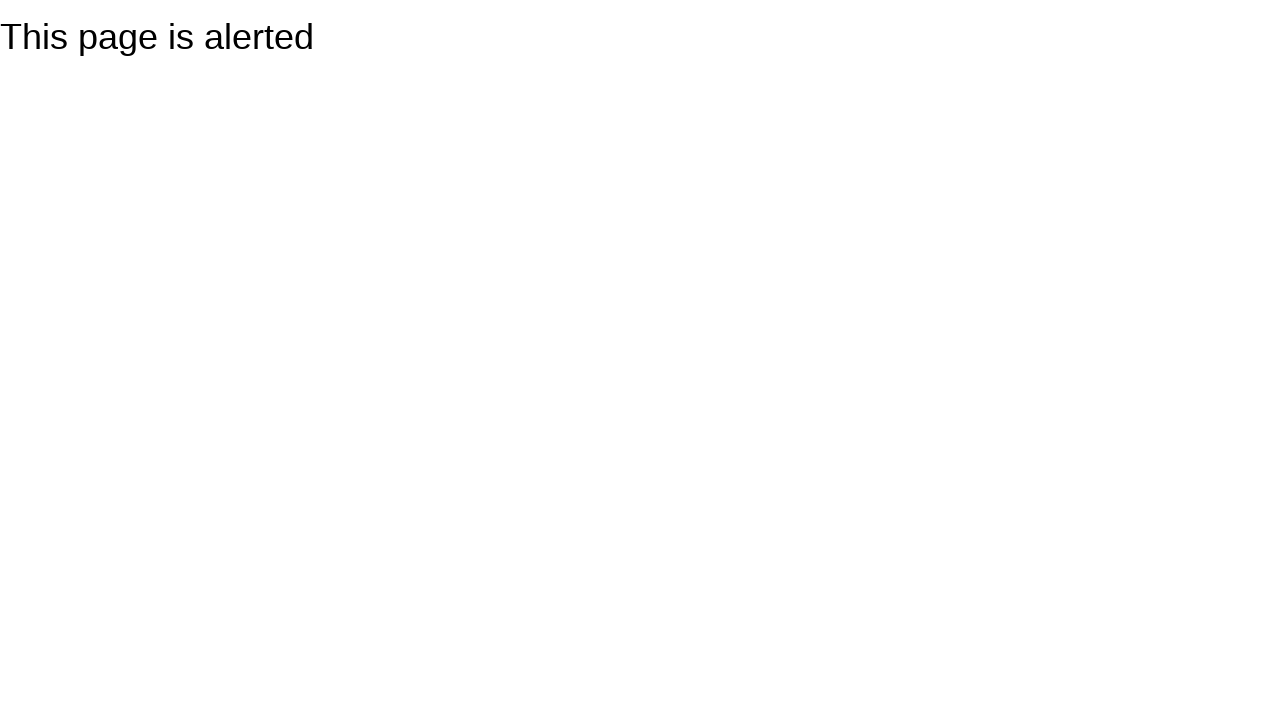

Verified navigation to alerted page completed successfully
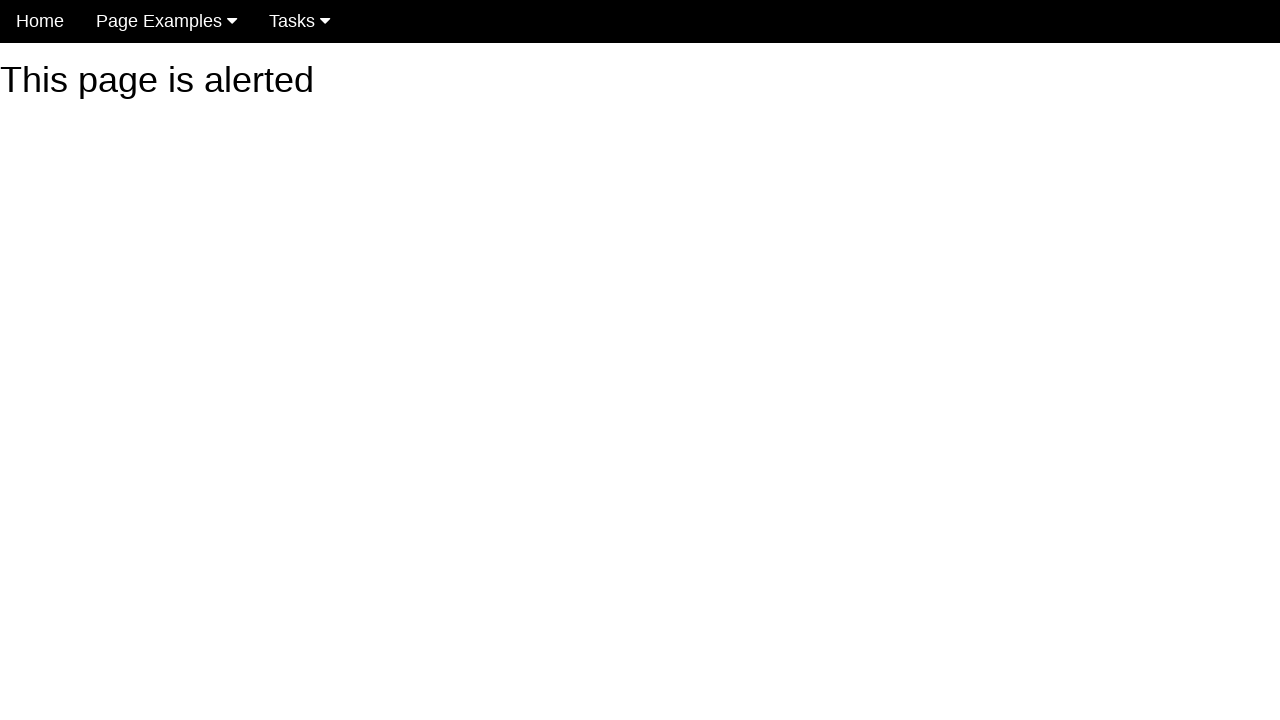

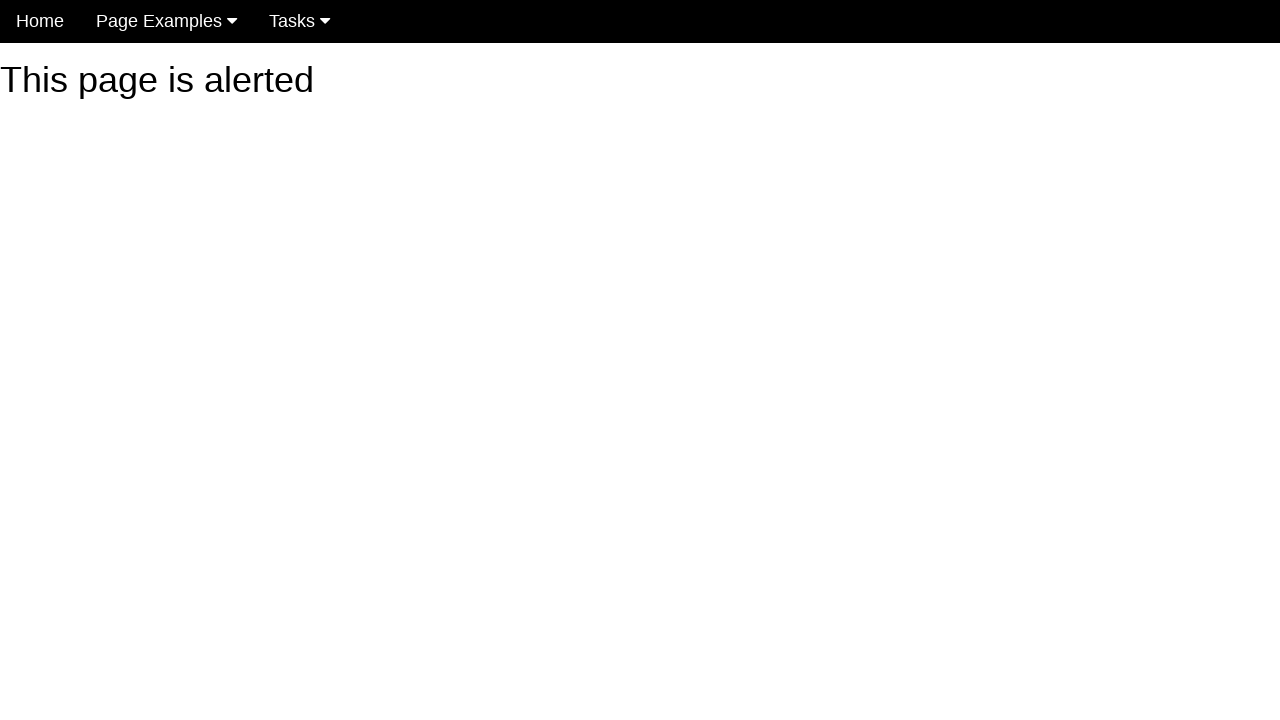